Tests drag and drop functionality by dragging a ball element and dropping it onto a gate element using mouse actions

Starting URL: https://javascript.info/article/mouse-drag-and-drop/ball4/

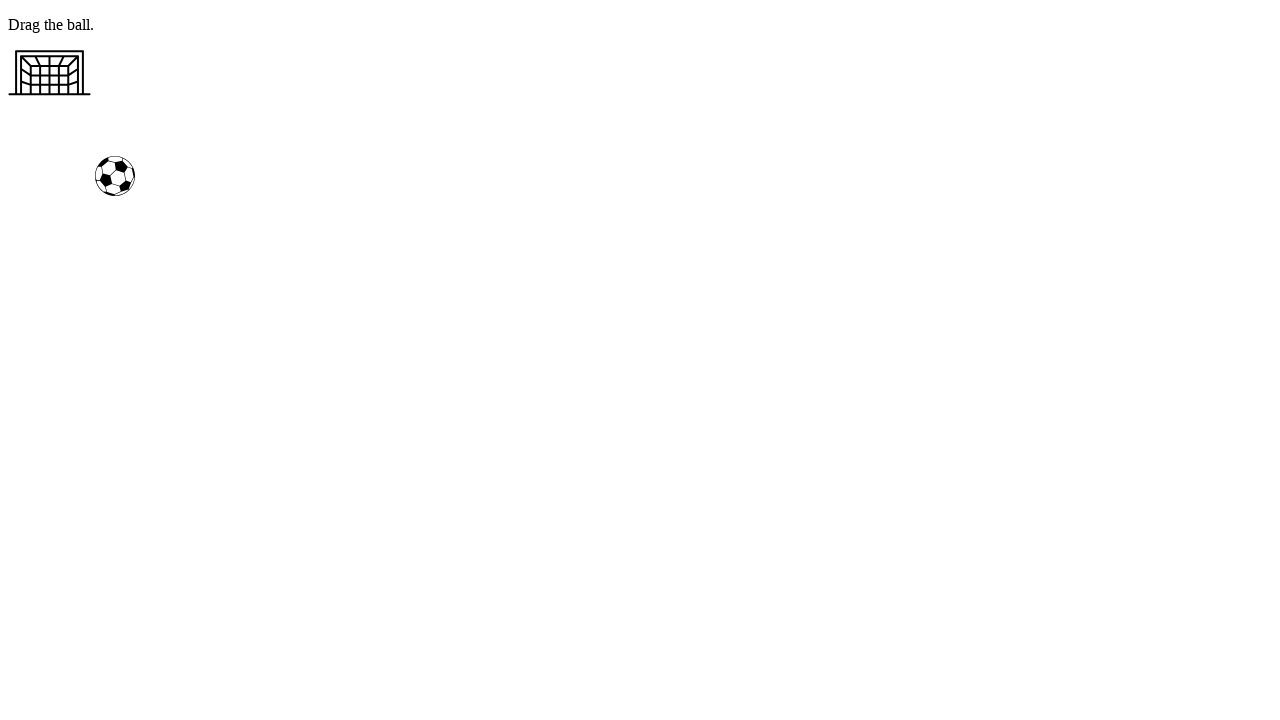

Ball element is visible and ready
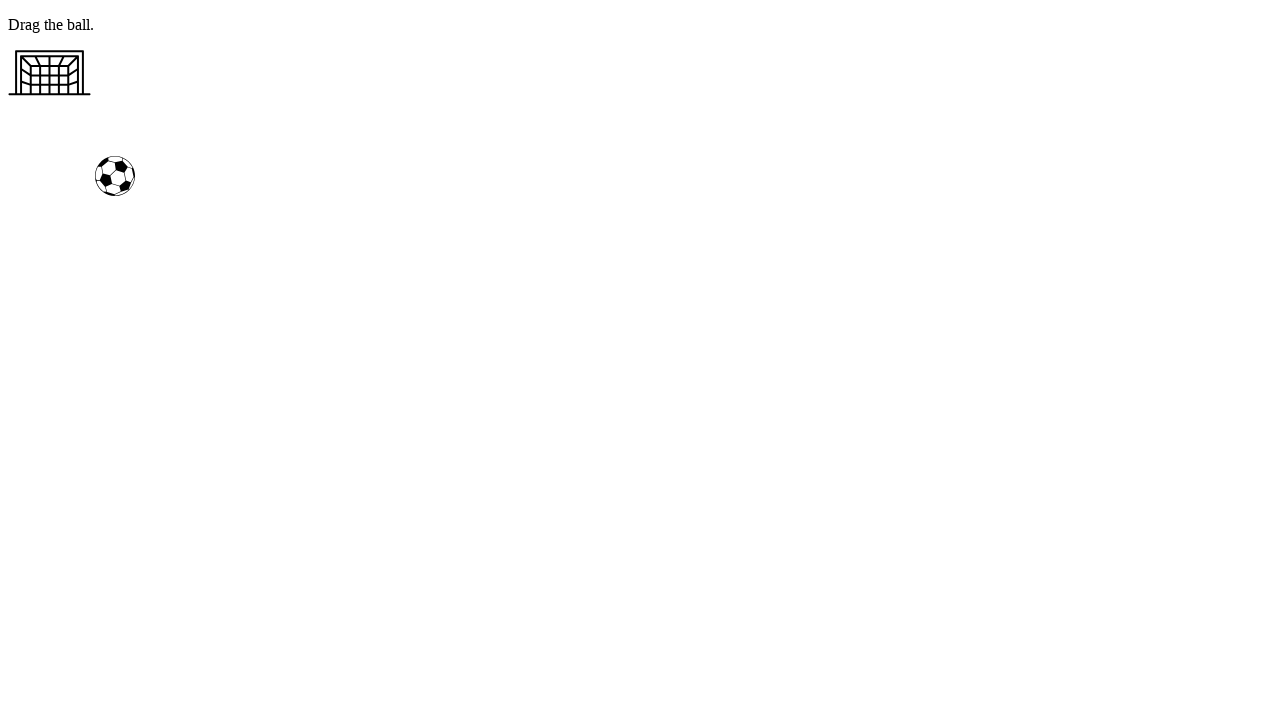

Gate element is visible and ready
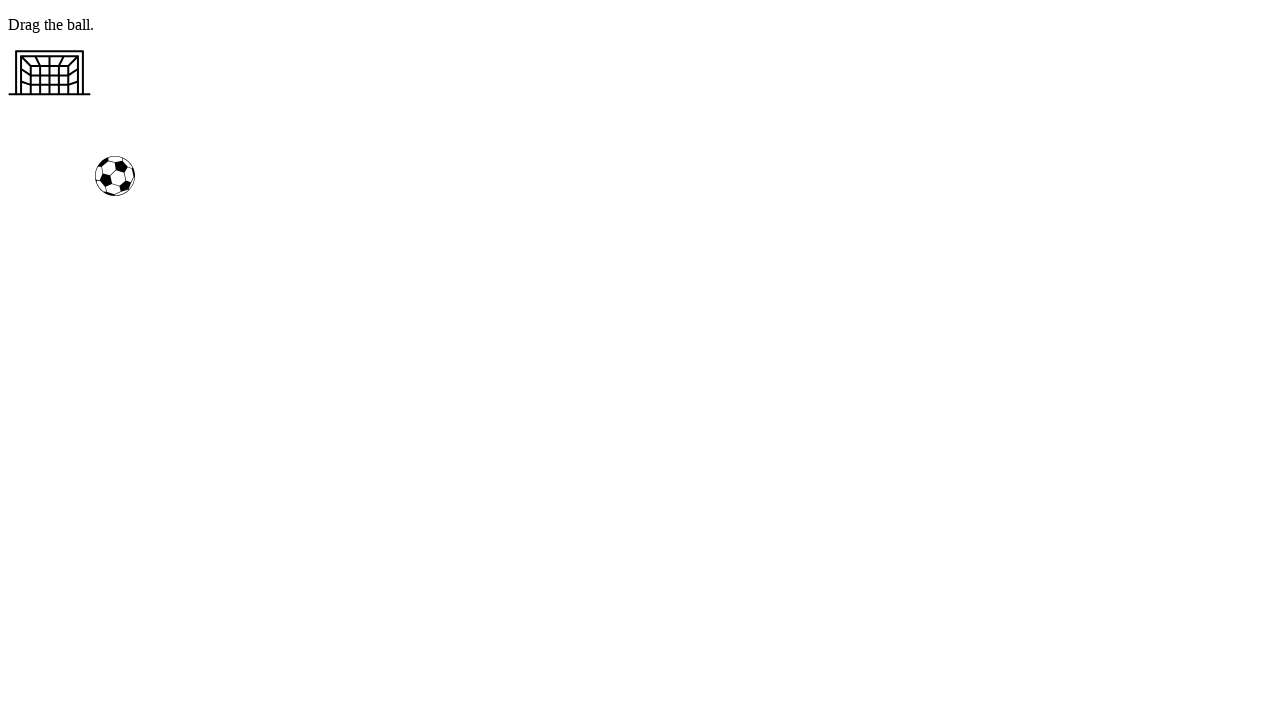

Dragged ball element and dropped it onto gate element at (50, 73)
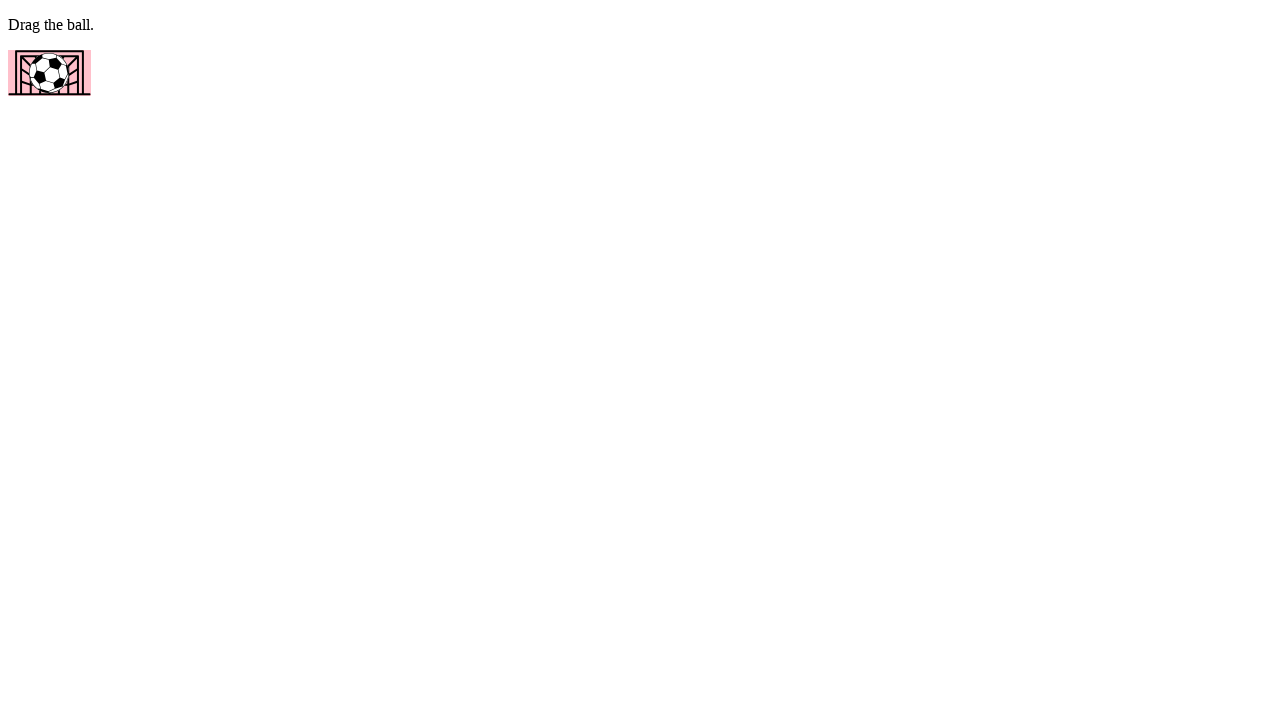

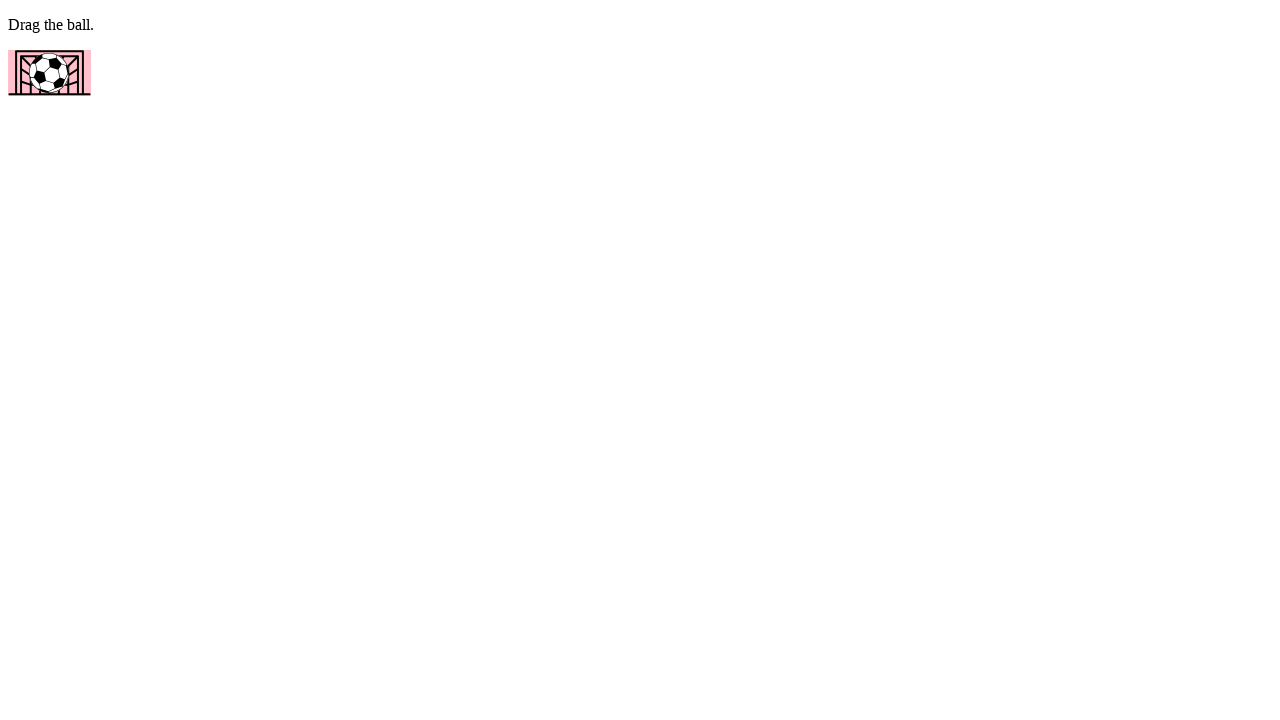